Tests an e-commerce flow on an Angular demo application by browsing products, selecting a Selenium product, and adding it to the shopping cart.

Starting URL: https://rahulshettyacademy.com/angularAppdemo/

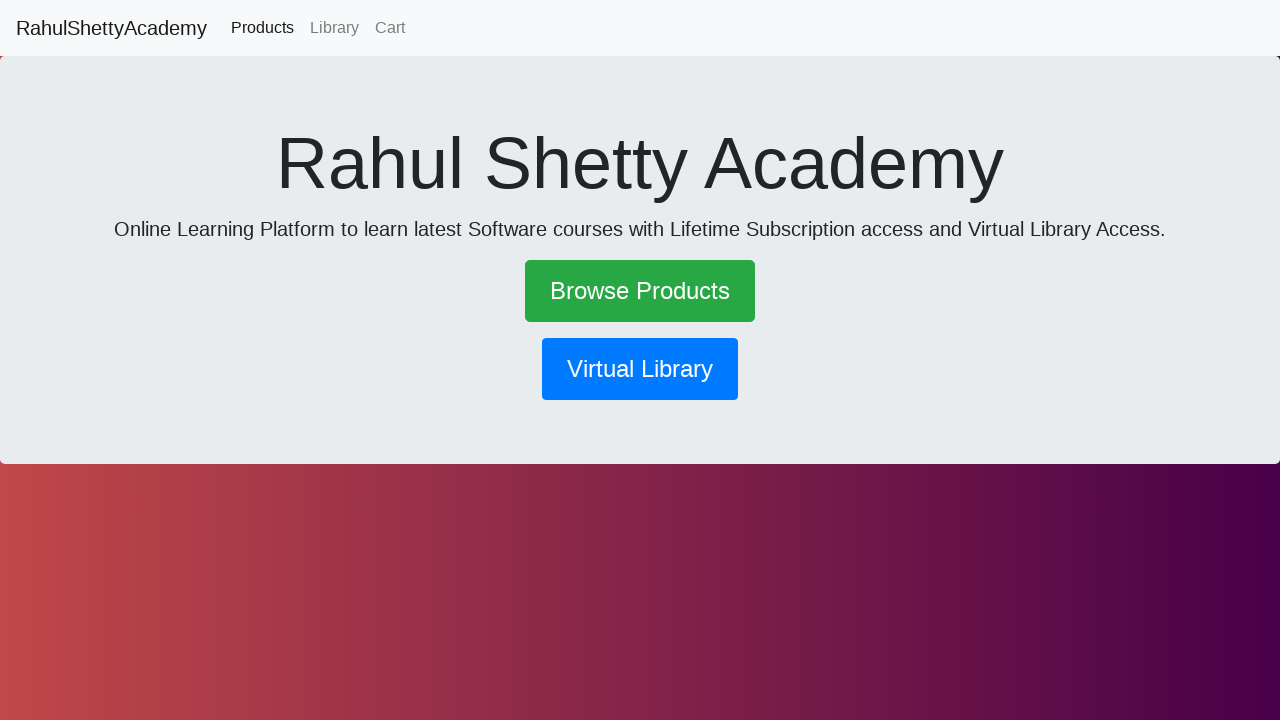

Clicked 'Browse Products' link at (640, 291) on text=Browse Products
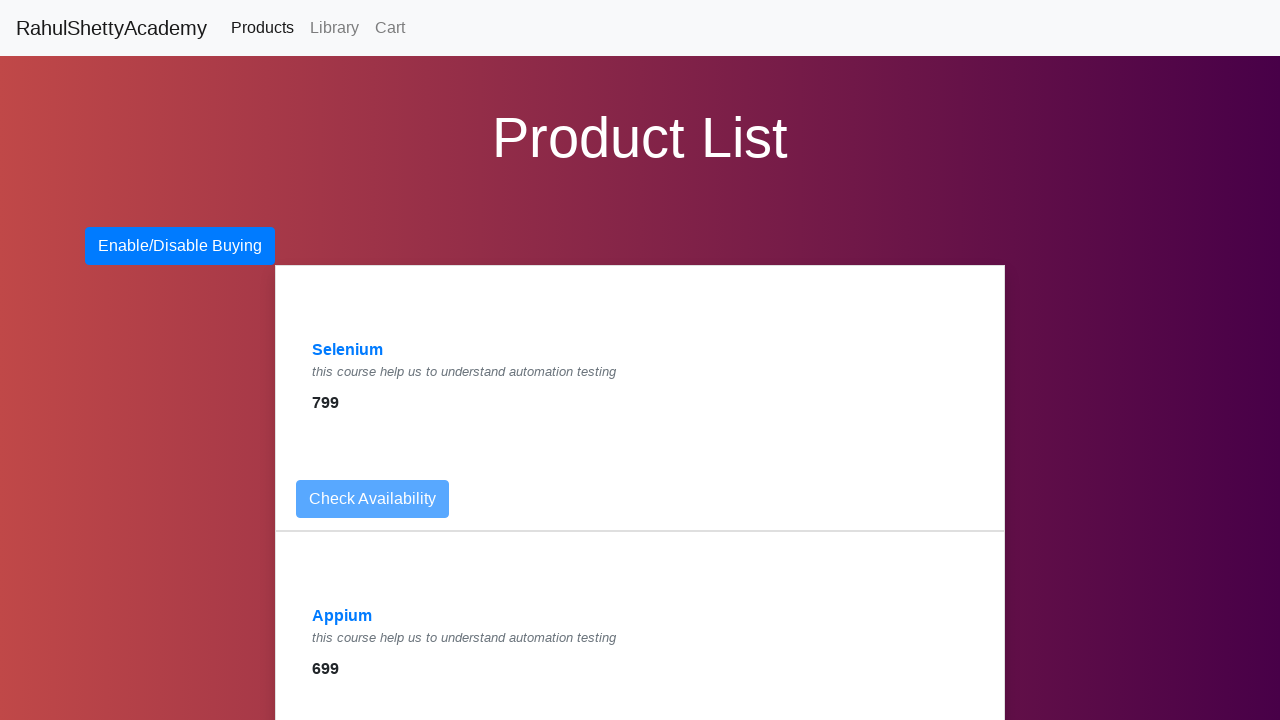

Clicked on 'Selenium' product at (348, 350) on text=Selenium
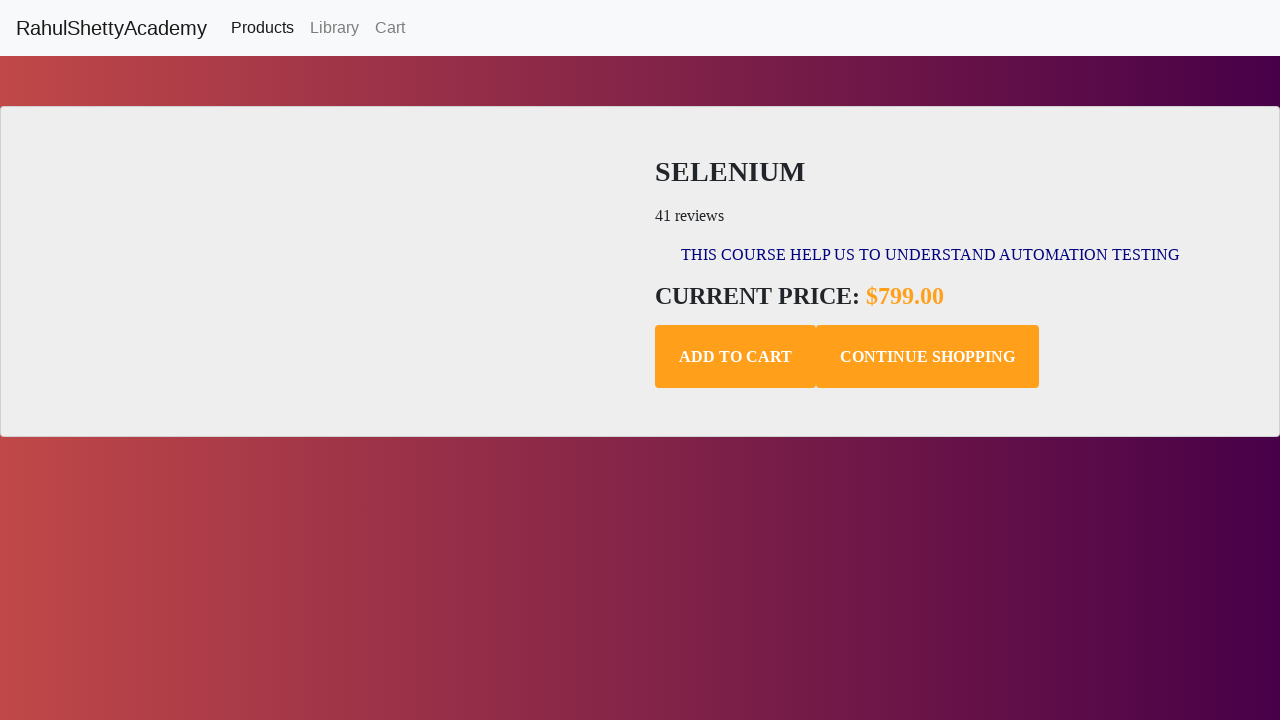

Clicked 'Add to Cart' button at (736, 357) on .add-to-cart
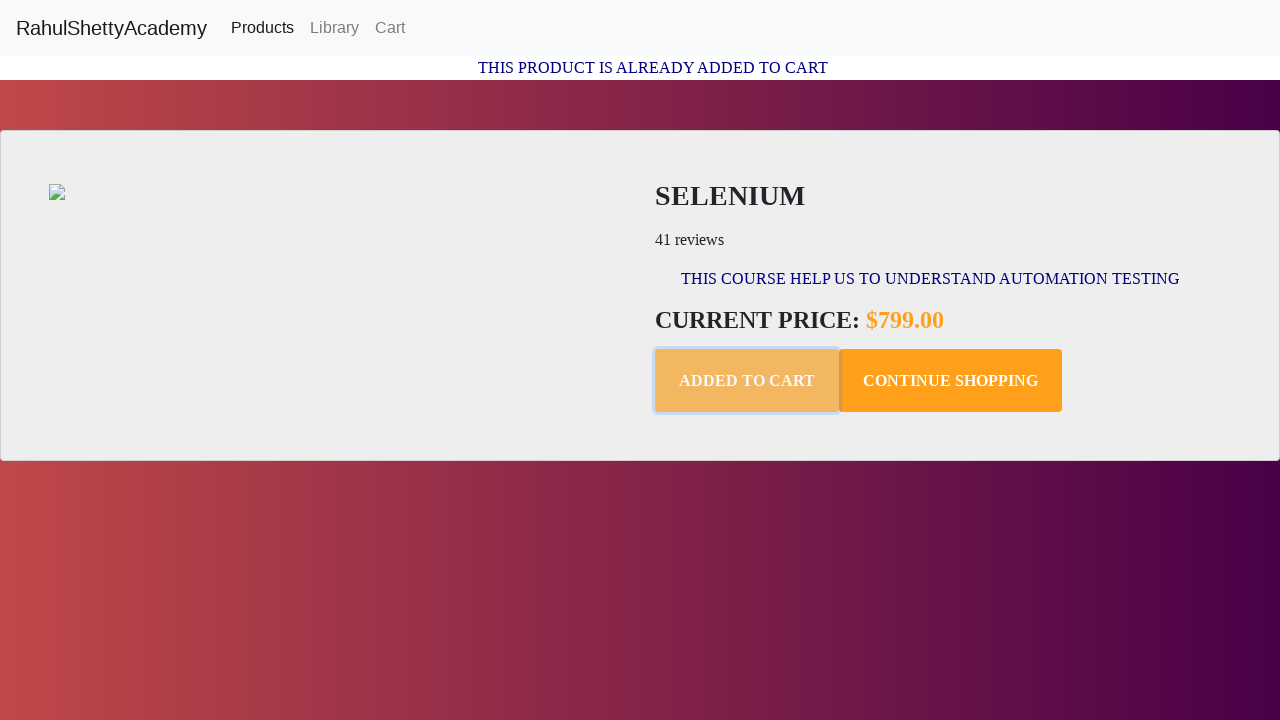

Product successfully added to cart - confirmation message displayed
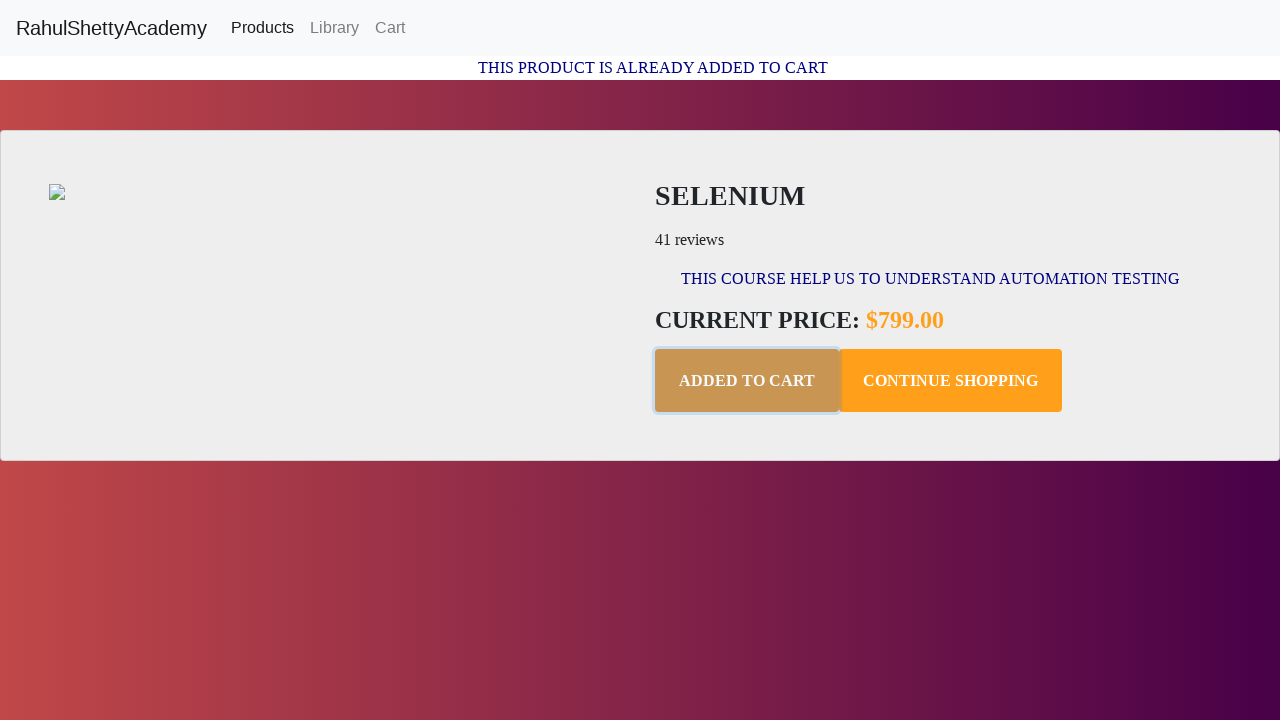

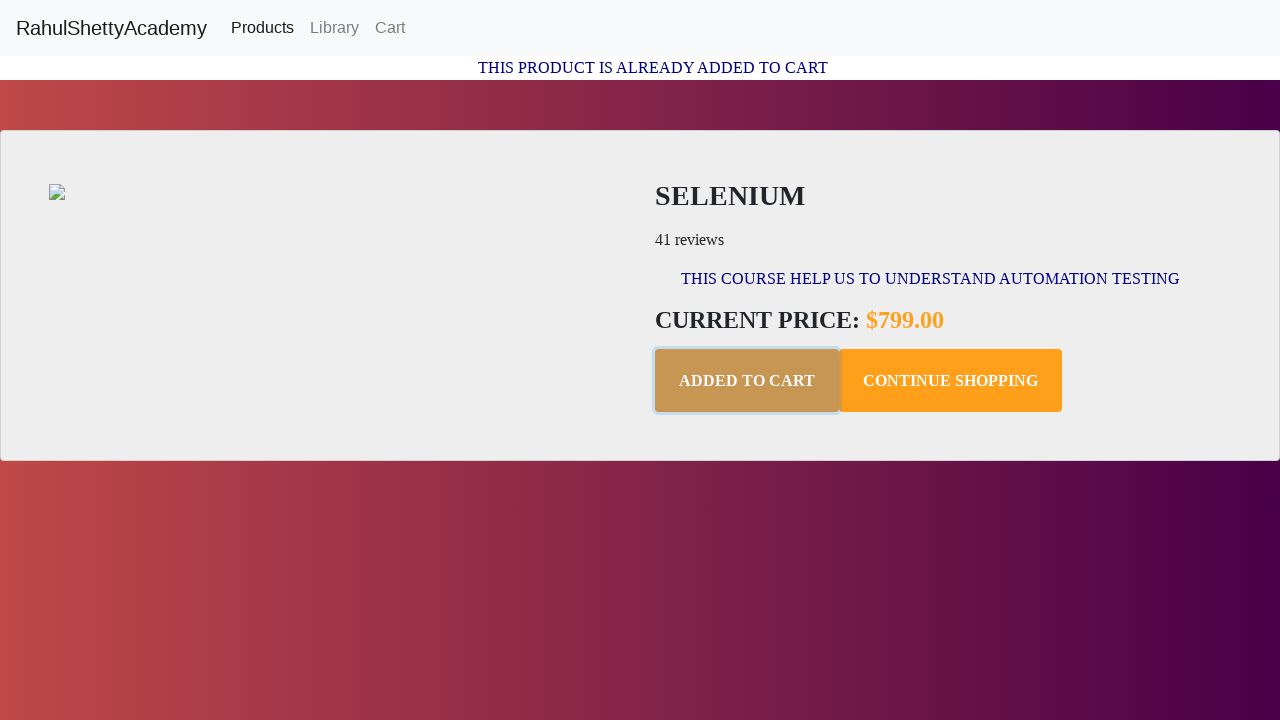